Tests entering a value in a text box and retrieving the entered value

Starting URL: http://www.calculator.net/percent-calculator.html

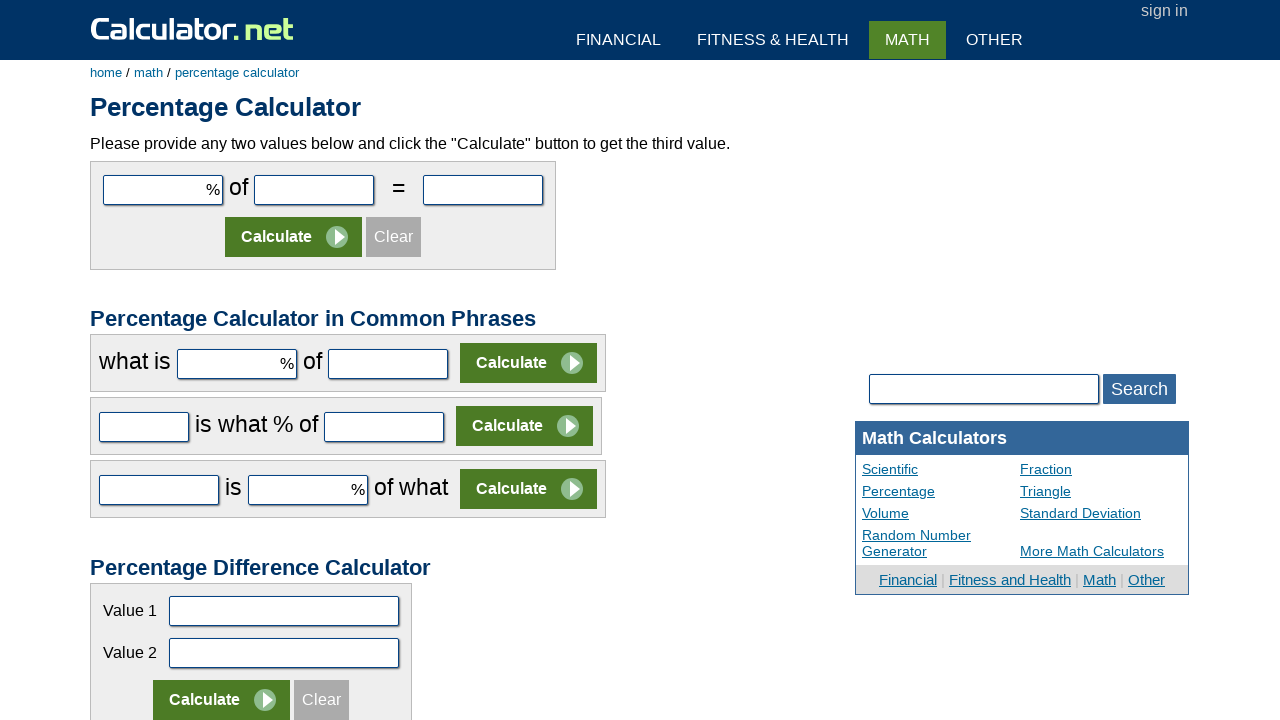

Filled text box with value '10' on #cpar1
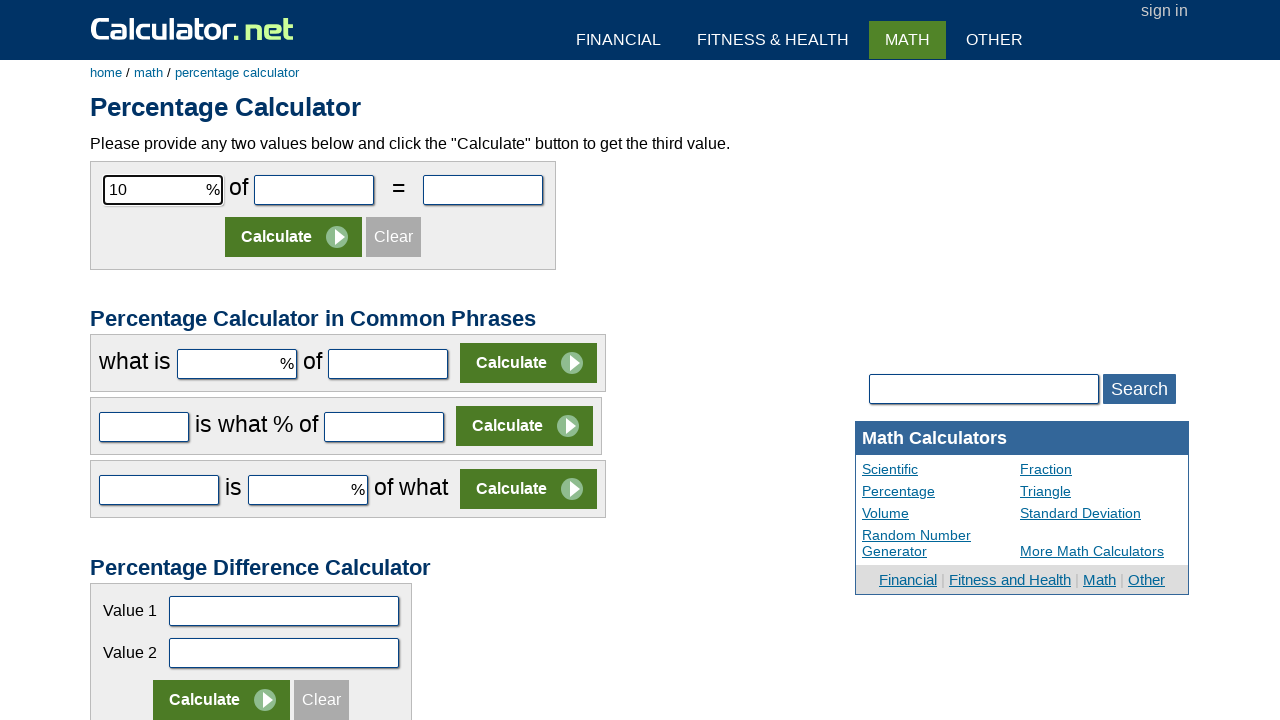

Retrieved entered value from text box
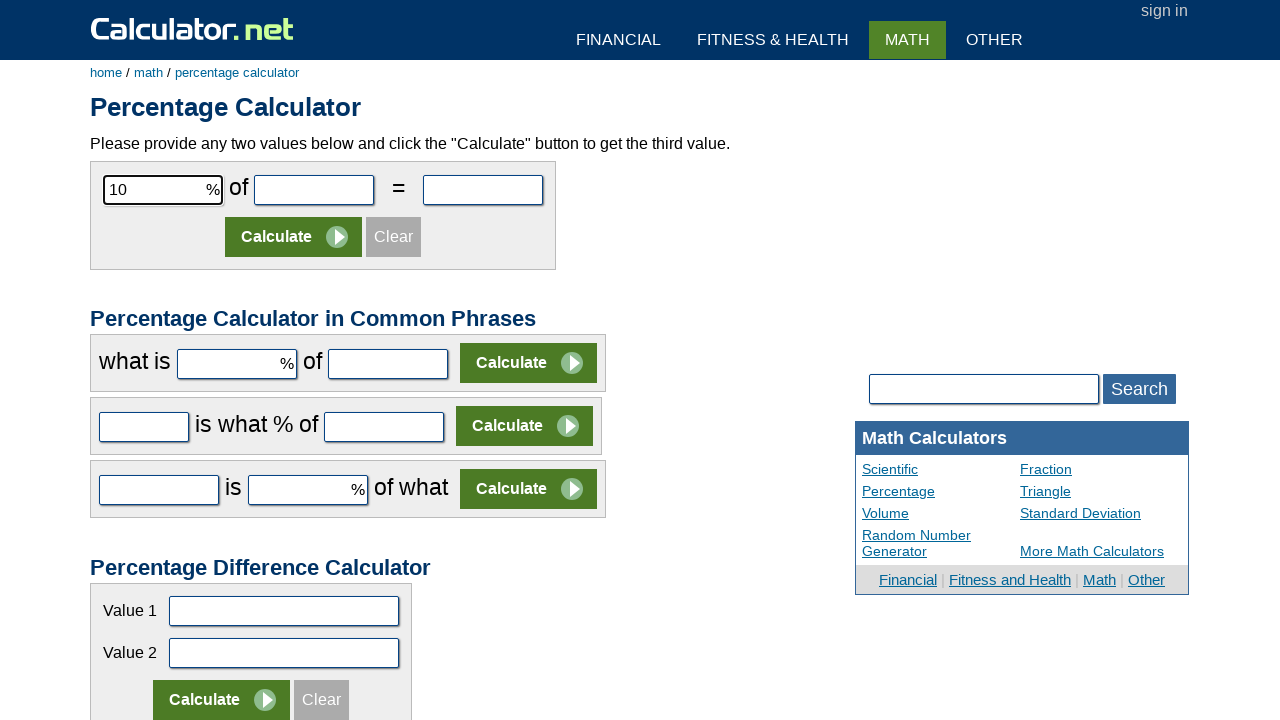

Printed result: 10
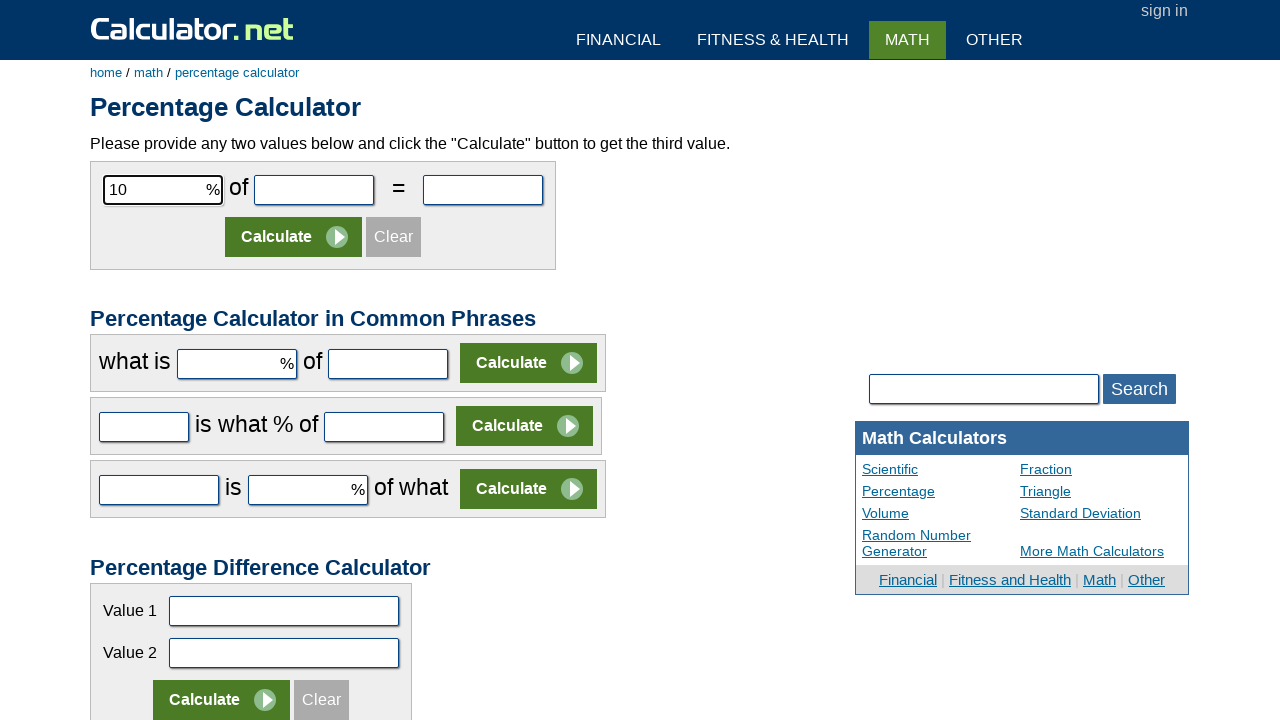

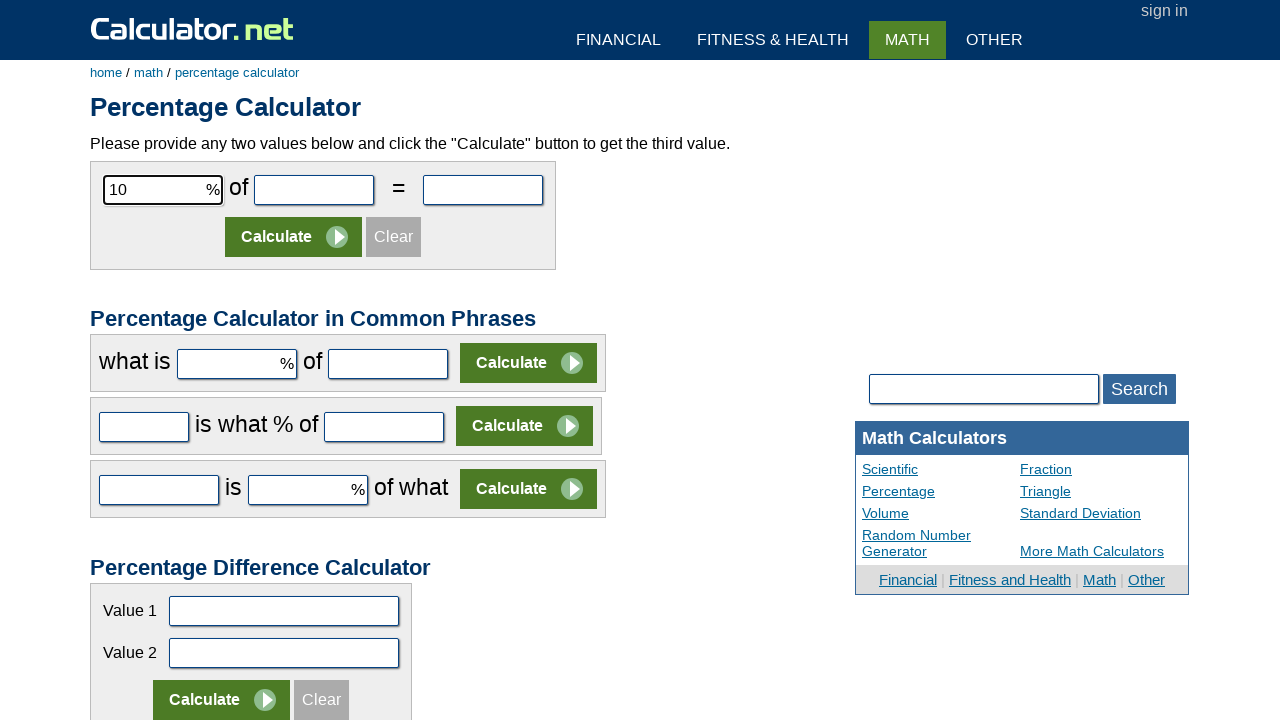